Tests key press detection by pressing the TAB key on an input field and verifying the result

Starting URL: https://the-internet.herokuapp.com/key_presses

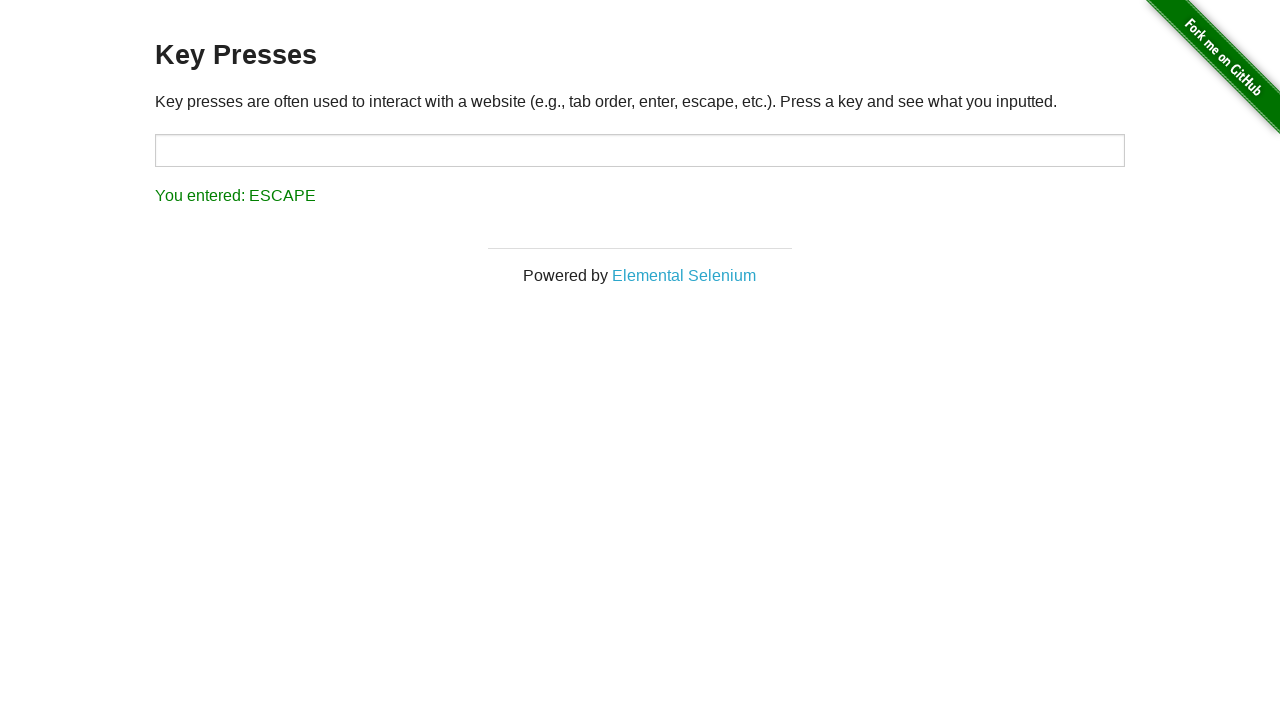

Clicked on the input target field at (640, 150) on #target
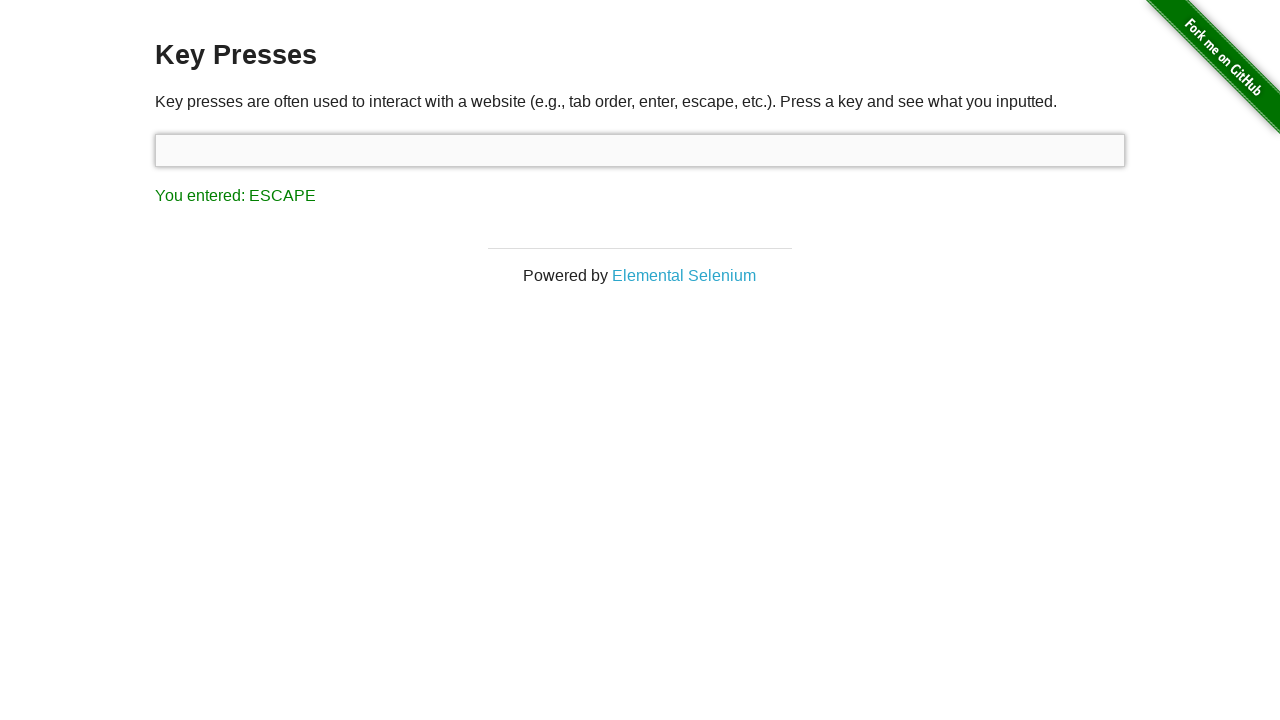

Pressed TAB key on the input field
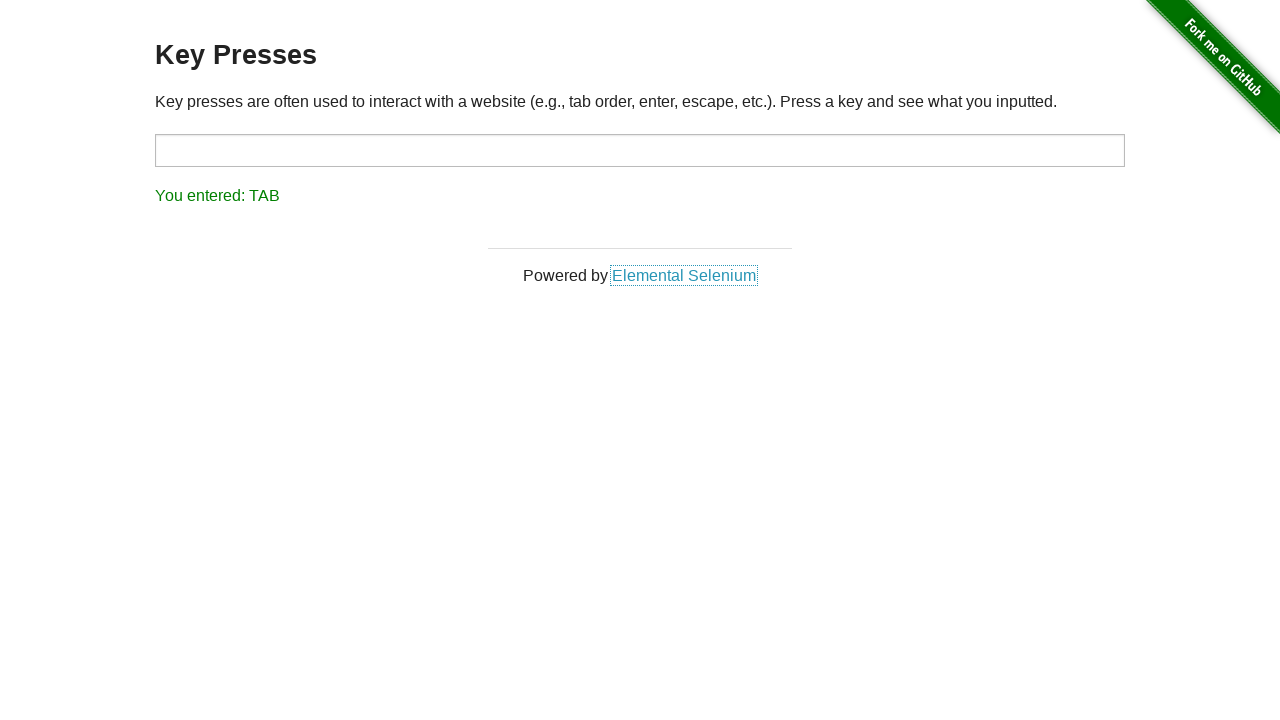

Result element loaded after key press
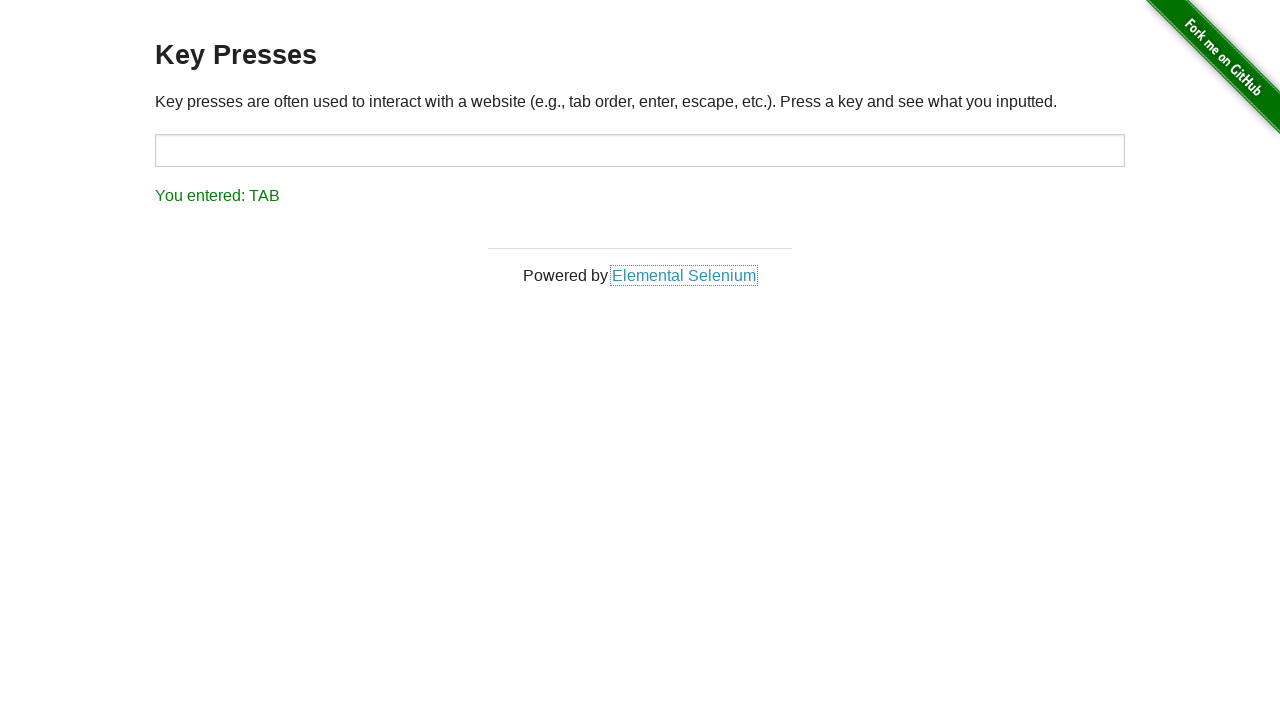

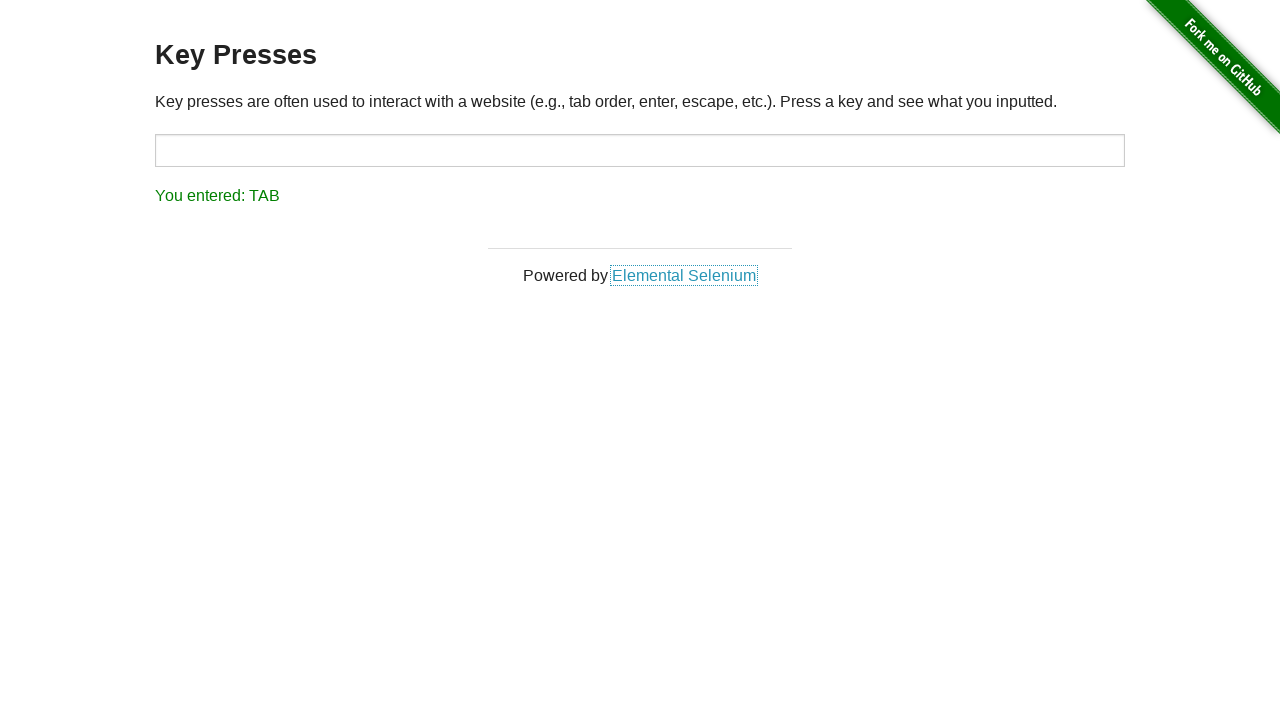